Navigates to Tokopedia homepage and retrieves the page title

Starting URL: https://tokopedia.com

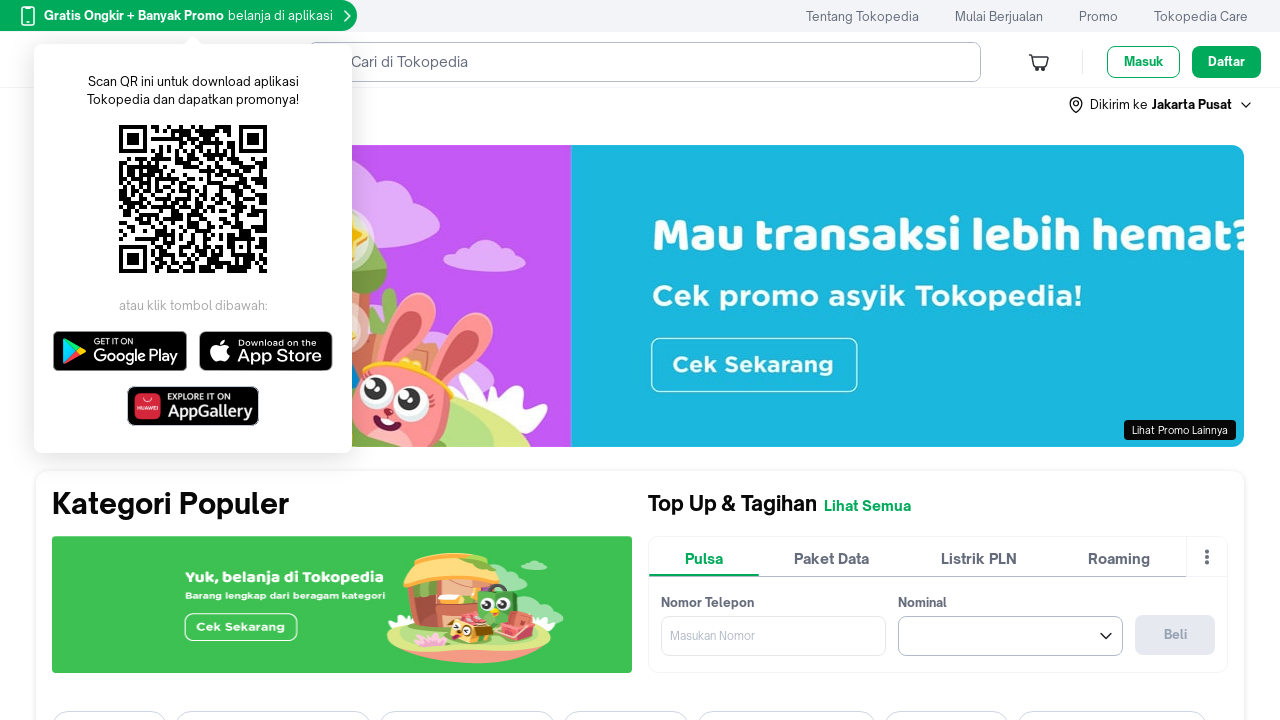

Waited for page to reach domcontentloaded state
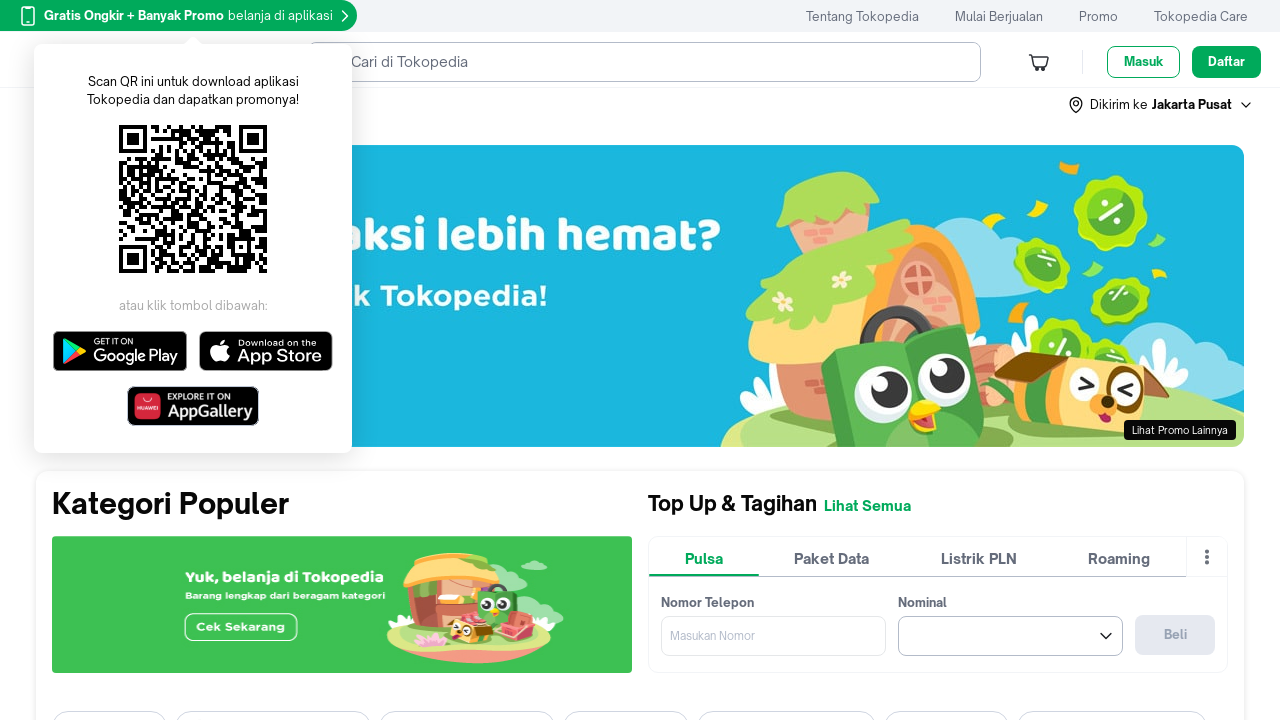

Retrieved page title: Situs Jual Beli Online Terlengkap, Mudah & Aman | Tokopedia
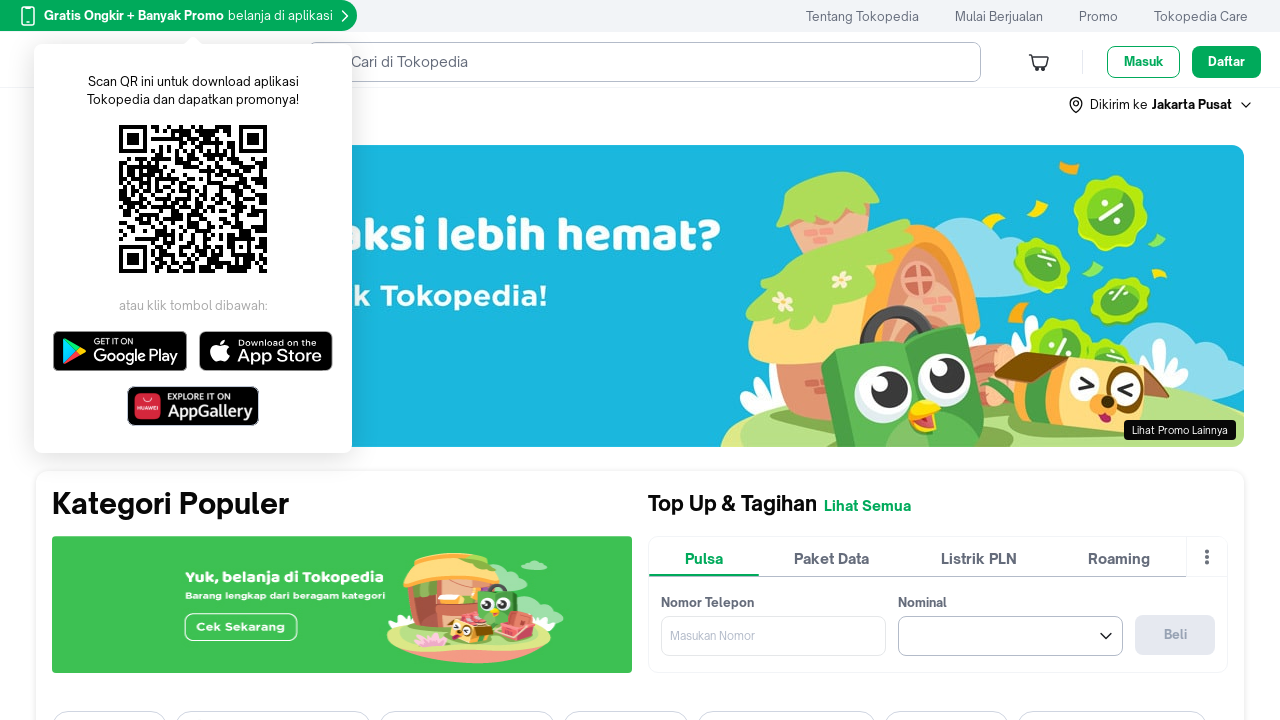

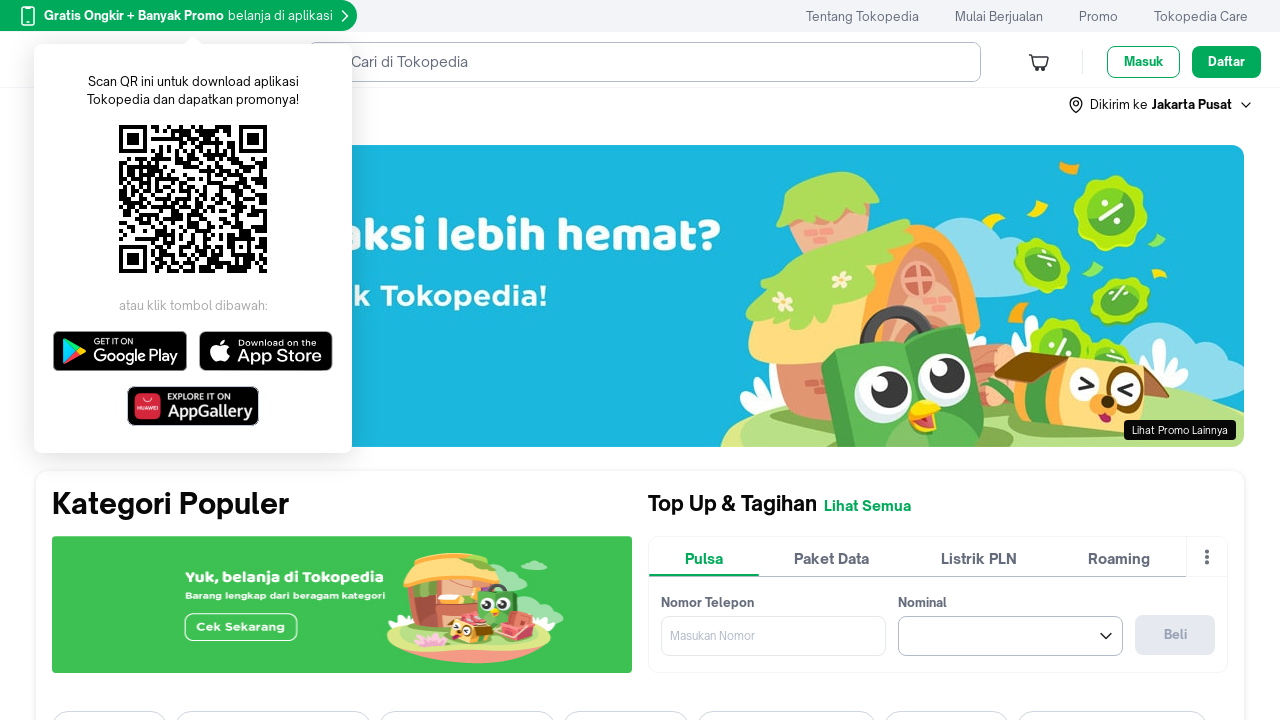